Tests API mocking functionality by intercepting a fruits API endpoint, modifying the response to return custom fruit data (Strawberry and Blueberry), and verifying the mocked data appears on the page.

Starting URL: https://demo.playwright.dev/api-mocking/

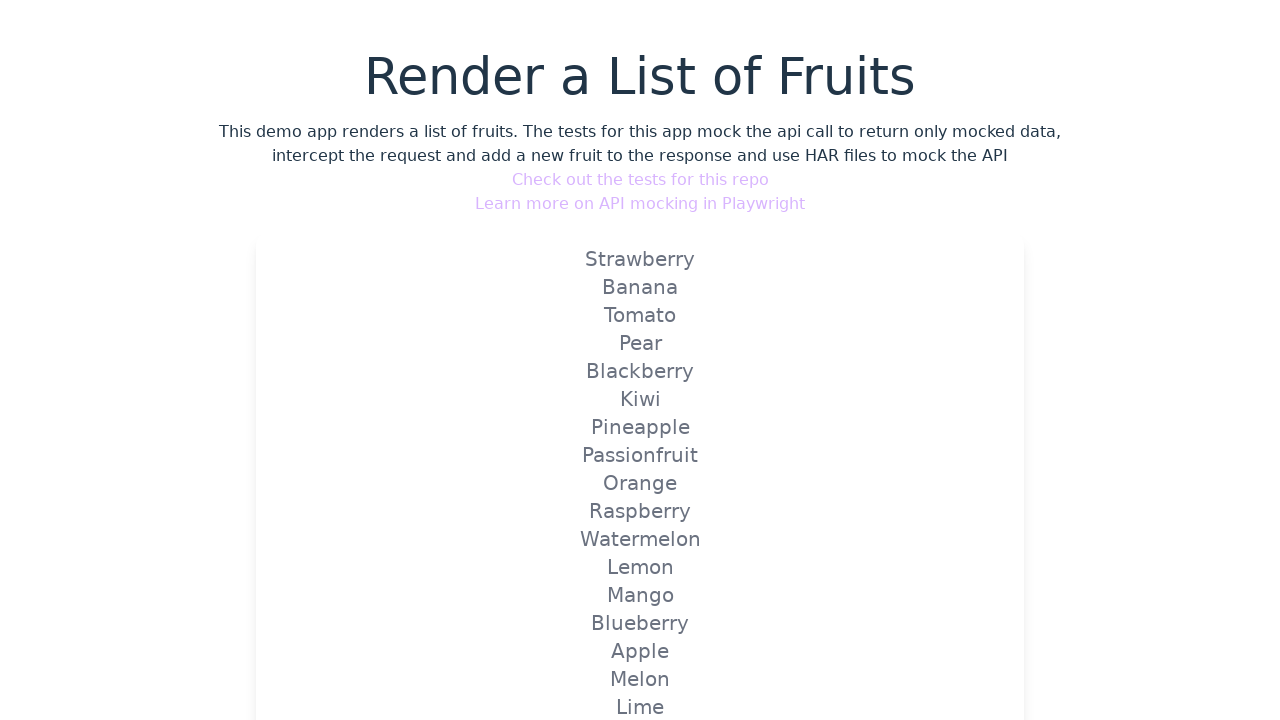

Set up route interception to mock fruits API endpoint
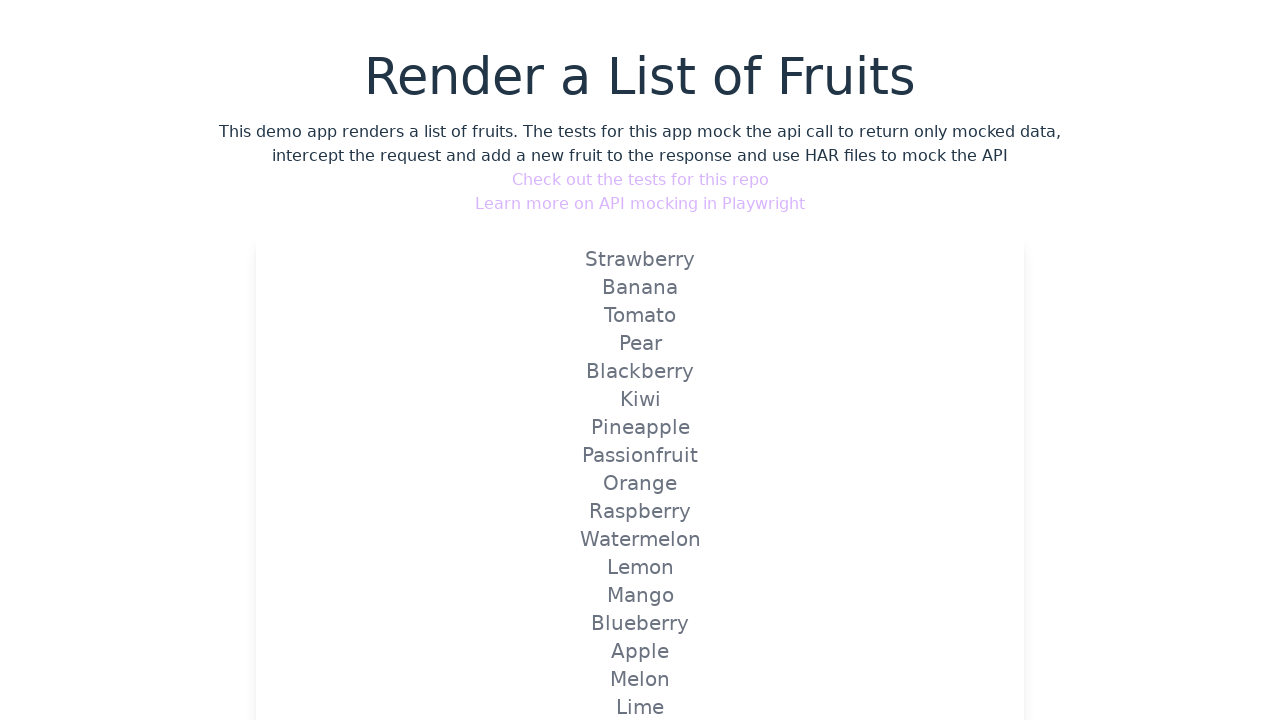

Reloaded page to trigger mocked API response
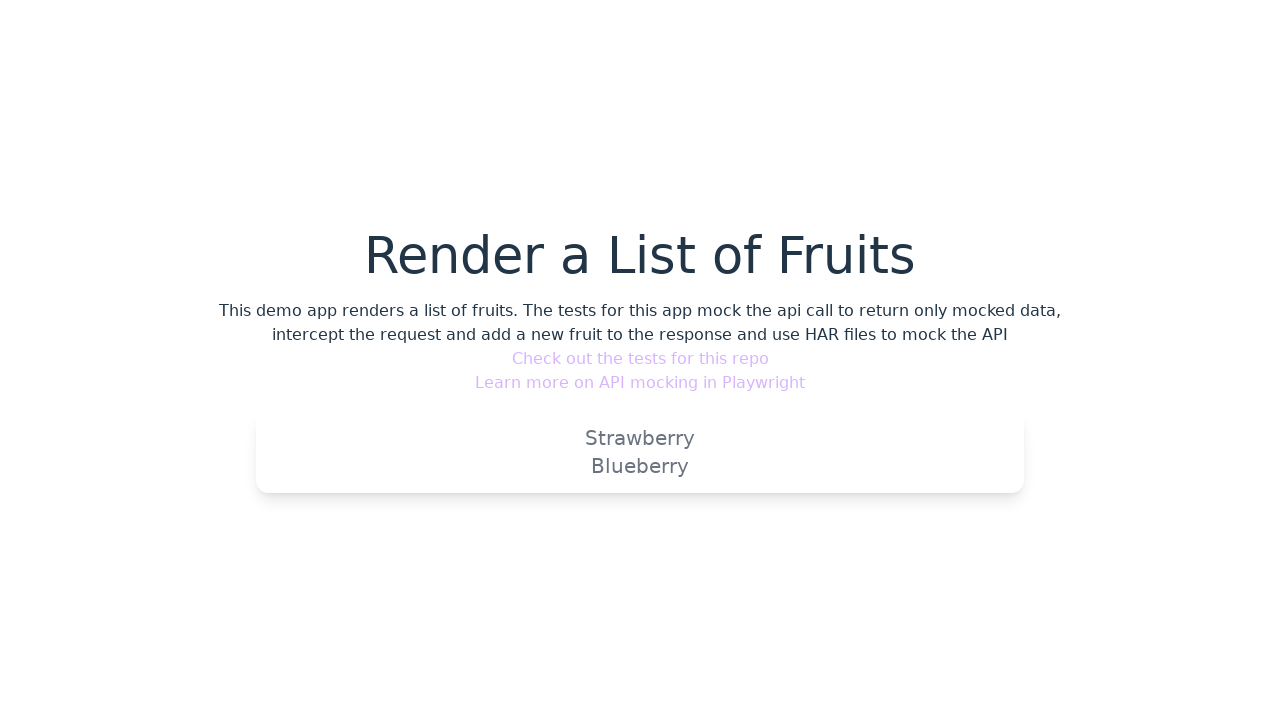

Verified mocked fruit data 'Strawberry' appears on page
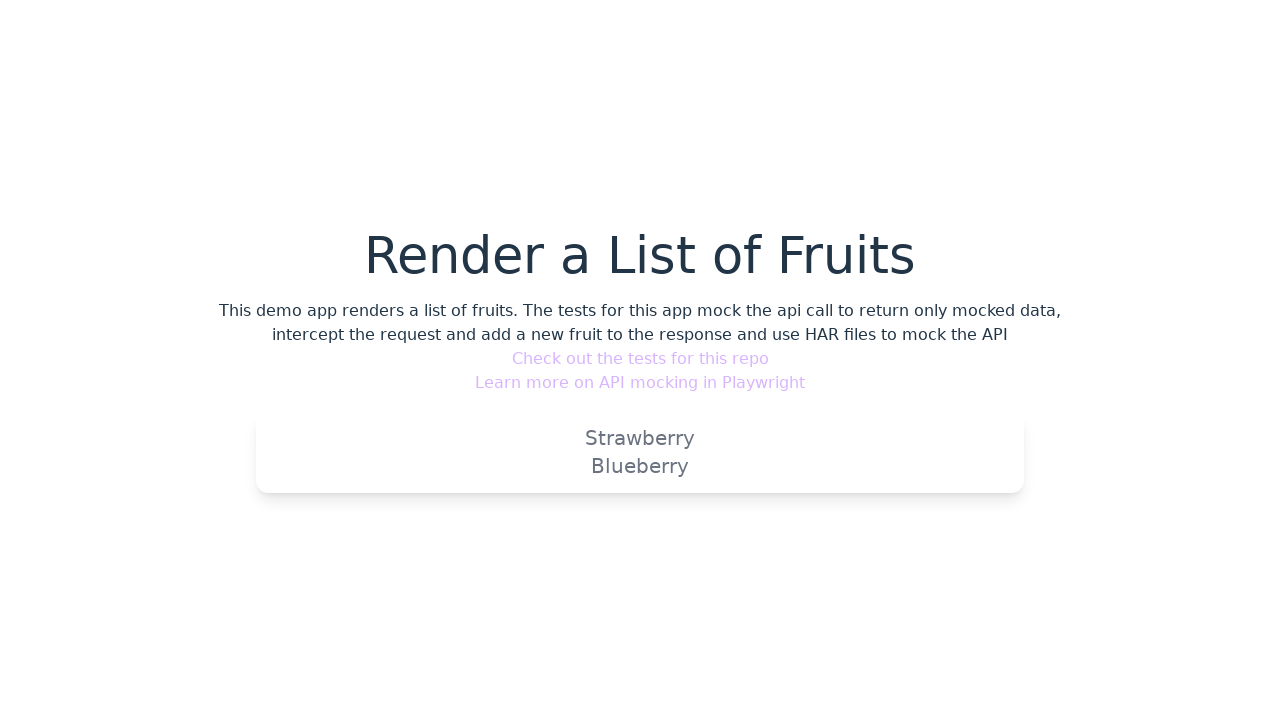

Verified mocked fruit data 'Blueberry' appears on page
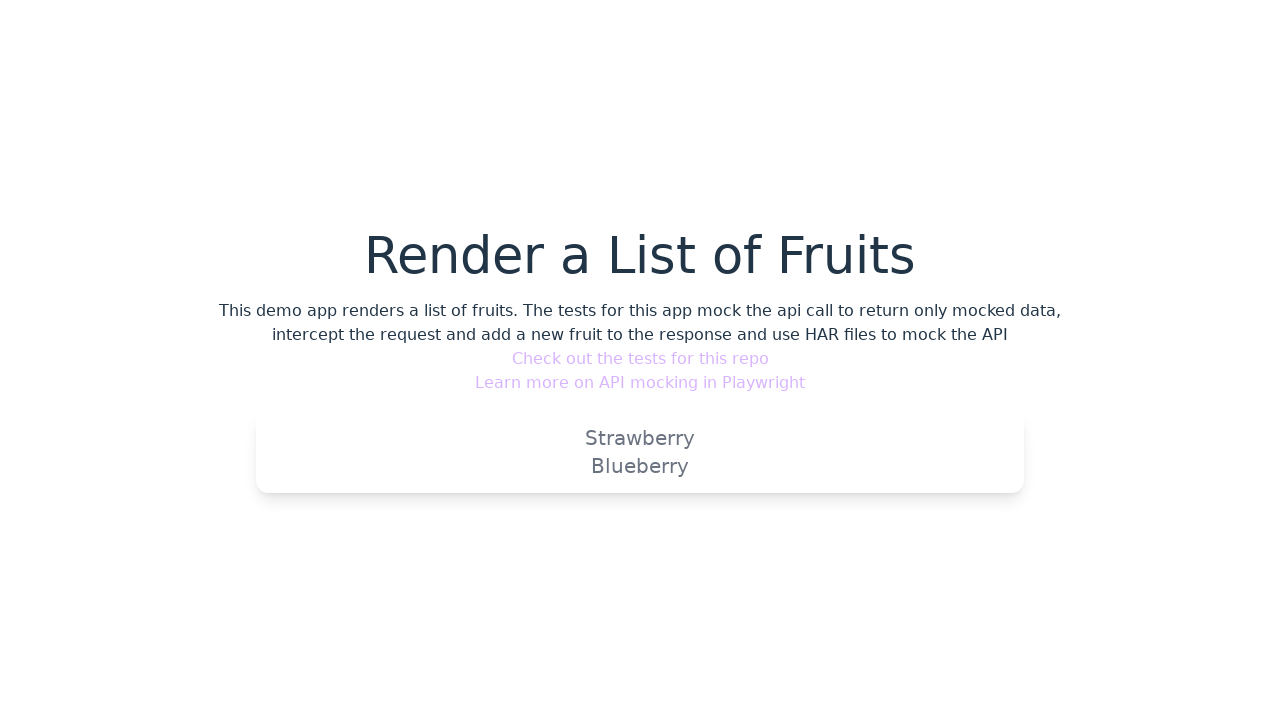

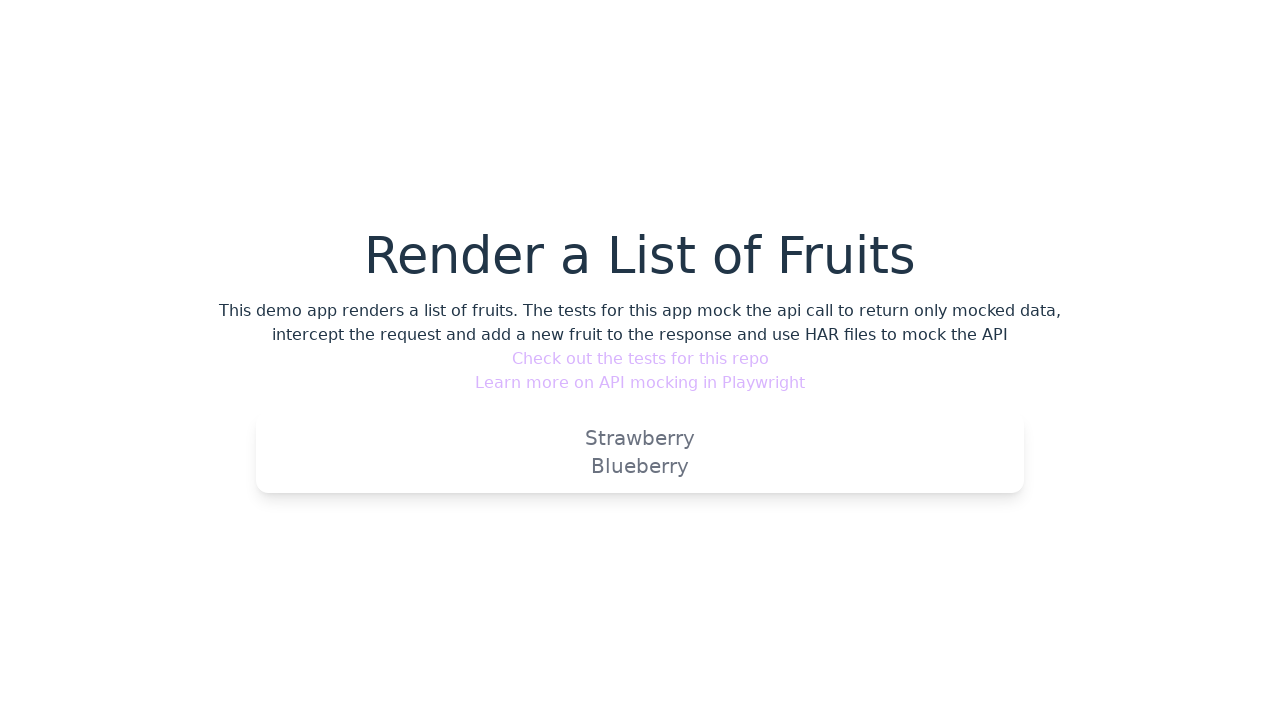